Tests date picker functionality by opening a calendar widget, selecting month and year from dropdowns, and choosing a specific date

Starting URL: https://demo.automationtesting.in/Datepicker.html

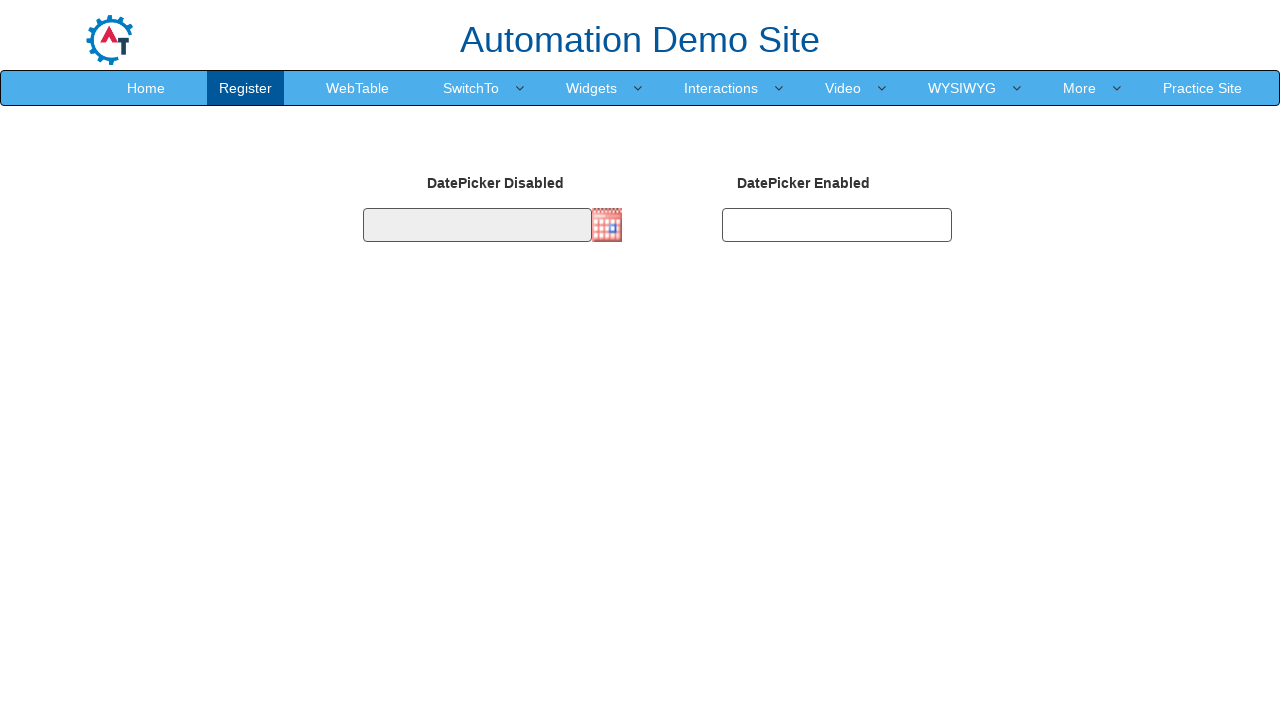

Clicked on the date picker input field to open calendar widget at (837, 225) on #datepicker2
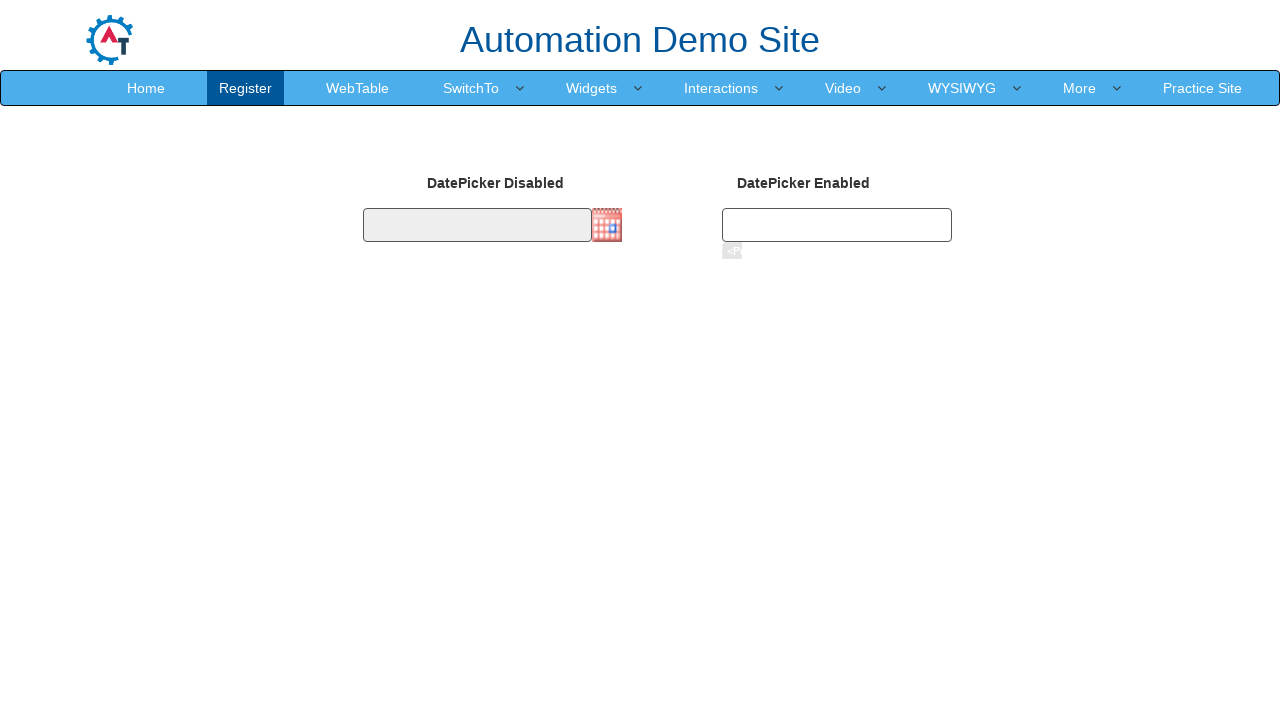

Selected June from the month dropdown on xpath=/html/body/div[2]/div/div[2]/div/div/select[1]
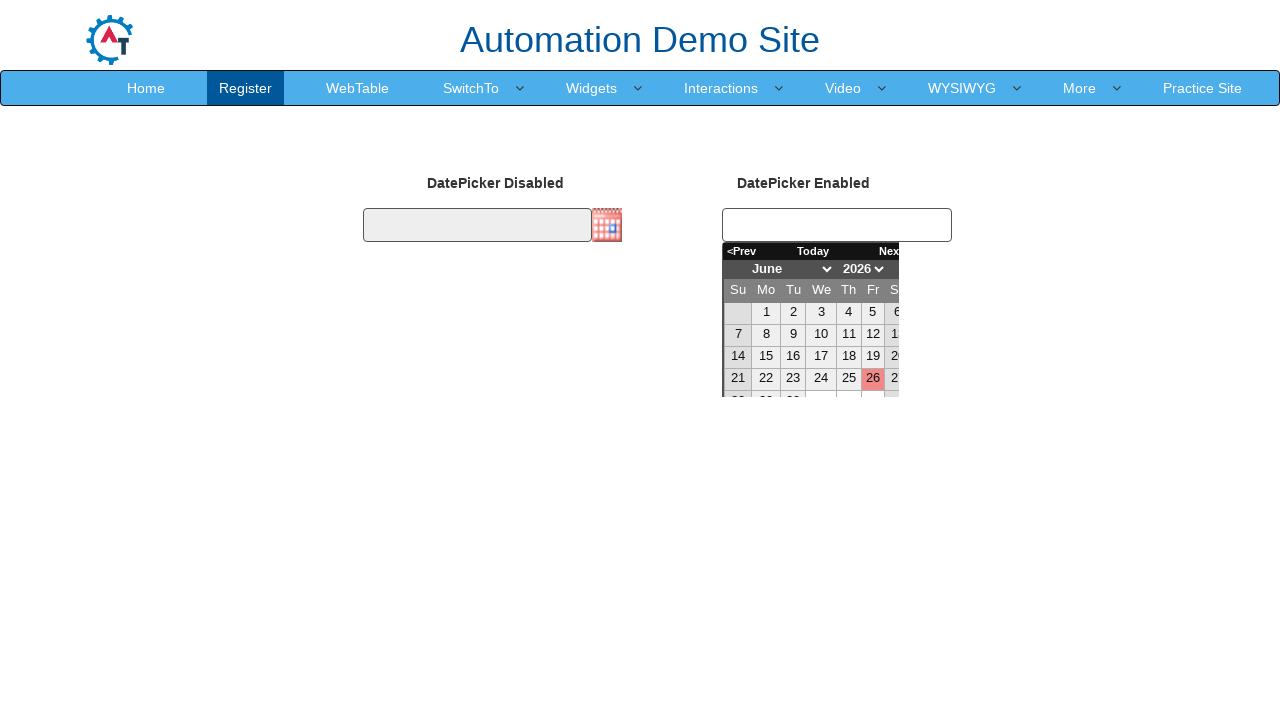

Selected 2022 from the year dropdown on xpath=/html/body/div[2]/div/div[2]/div/div/select[2]
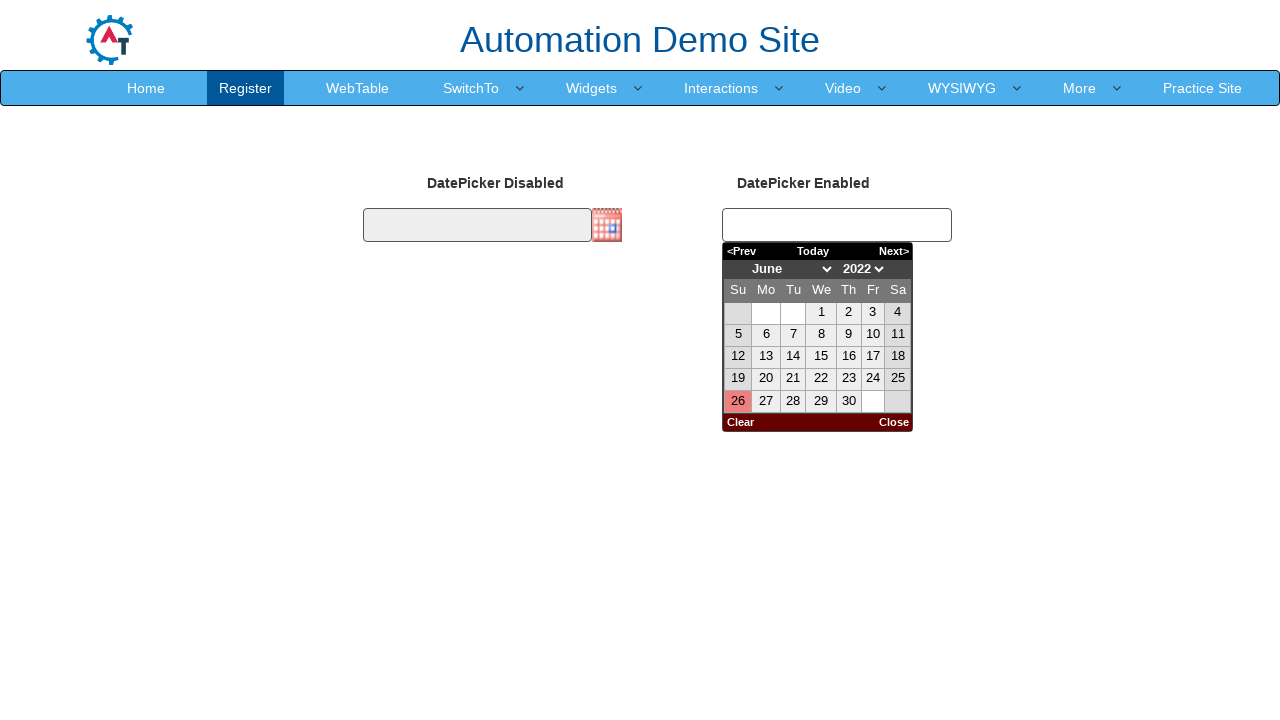

Clicked on date 10 to select it from the calendar at (873, 335) on text=10
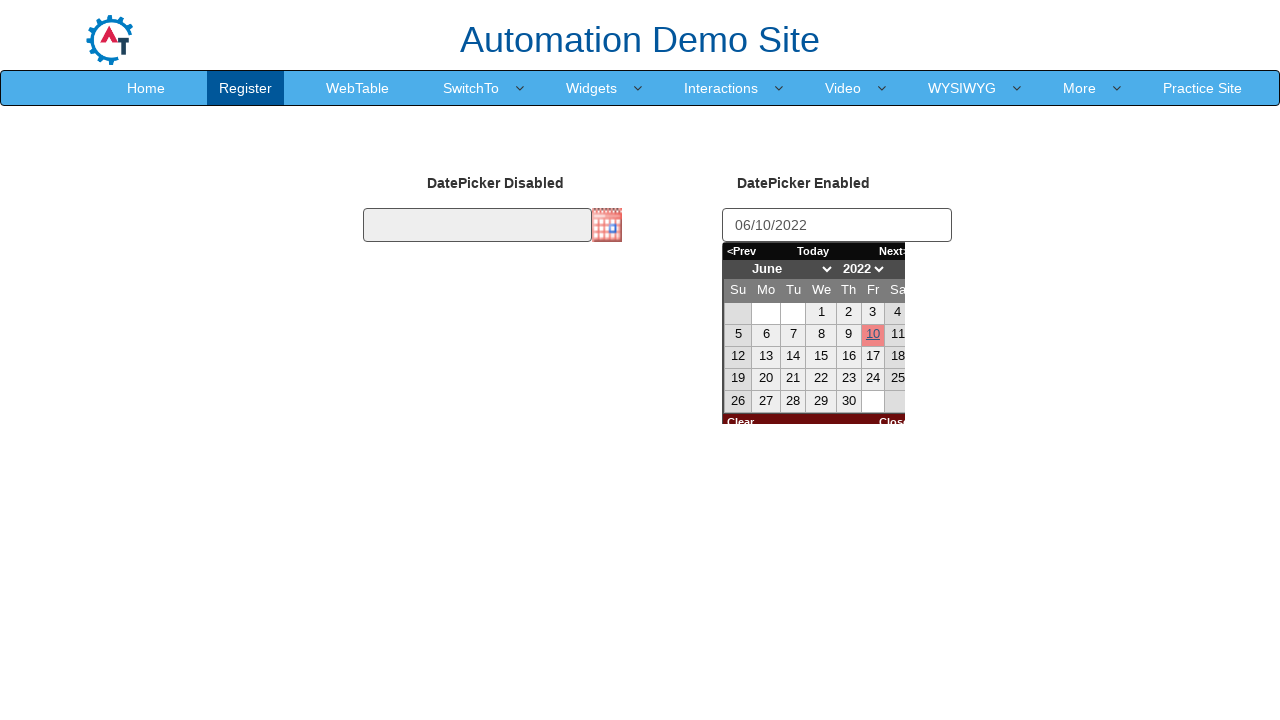

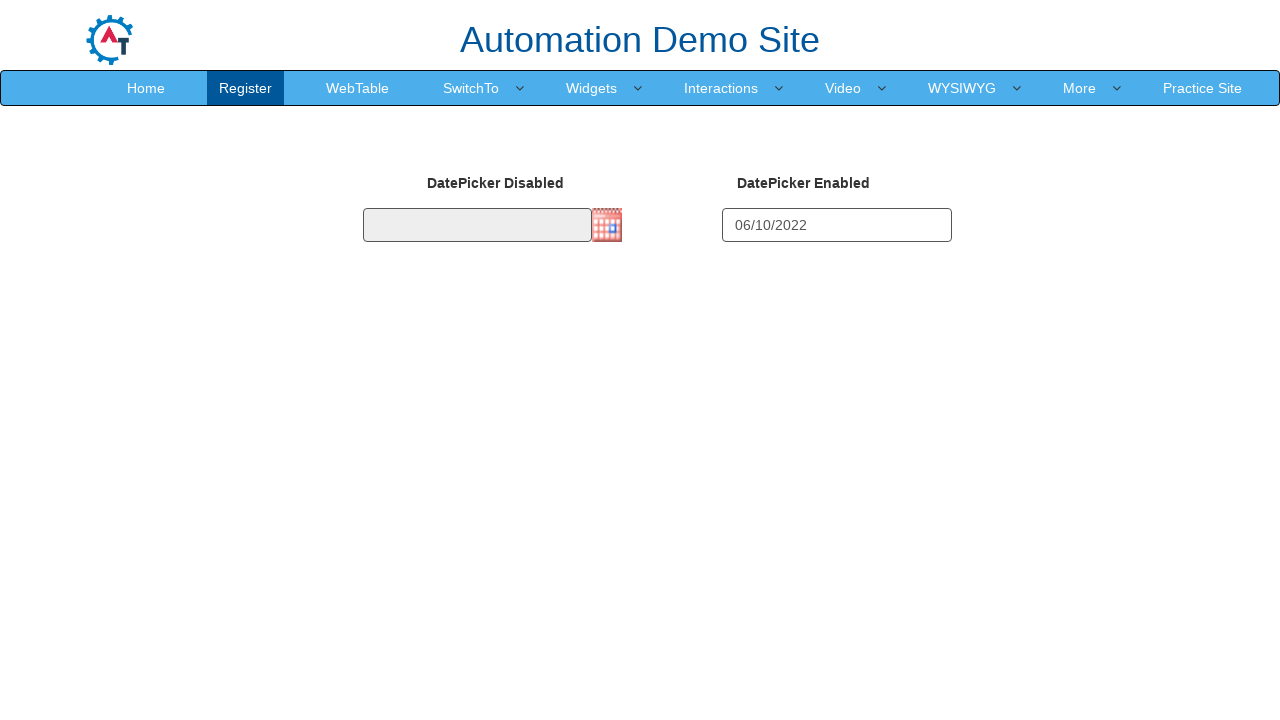